Tests JavaScript alert handling including simple alerts, confirmation dialogs, and prompt dialogs with text input

Starting URL: https://the-internet.herokuapp.com/javascript_alerts

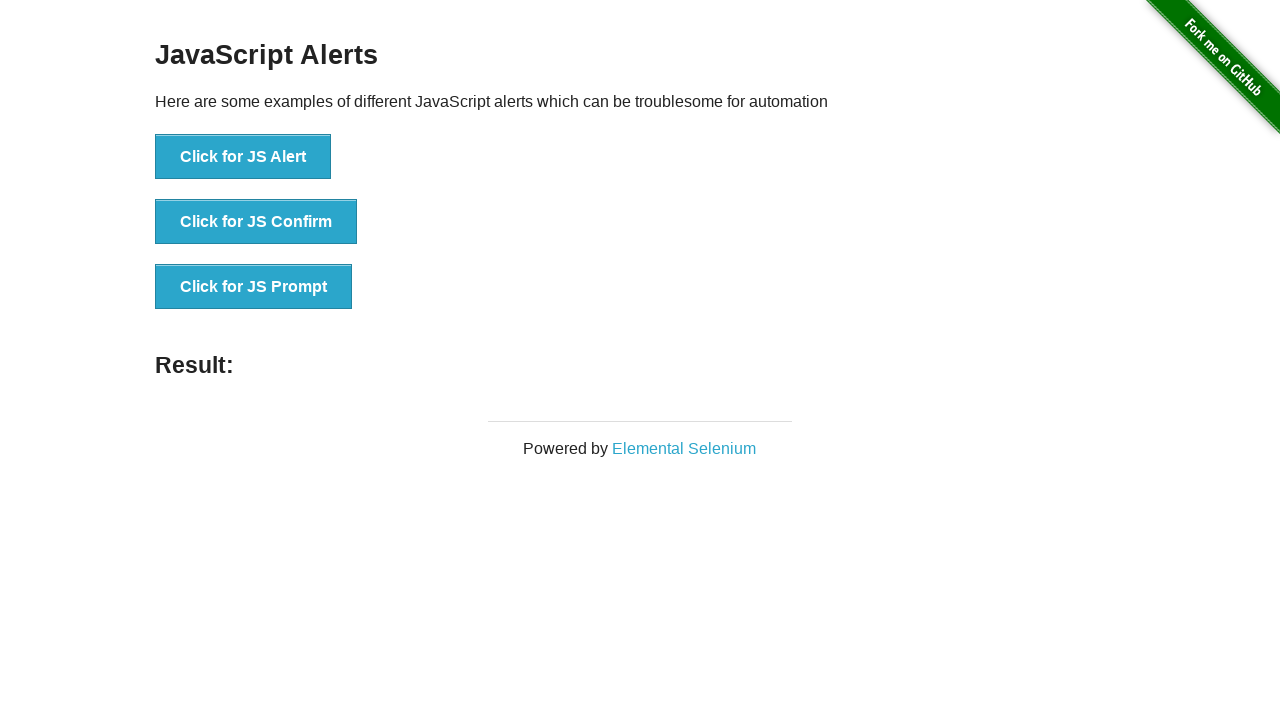

Clicked button to trigger JavaScript alert at (243, 157) on xpath=//button[contains(text(),'Click for JS Alert')]
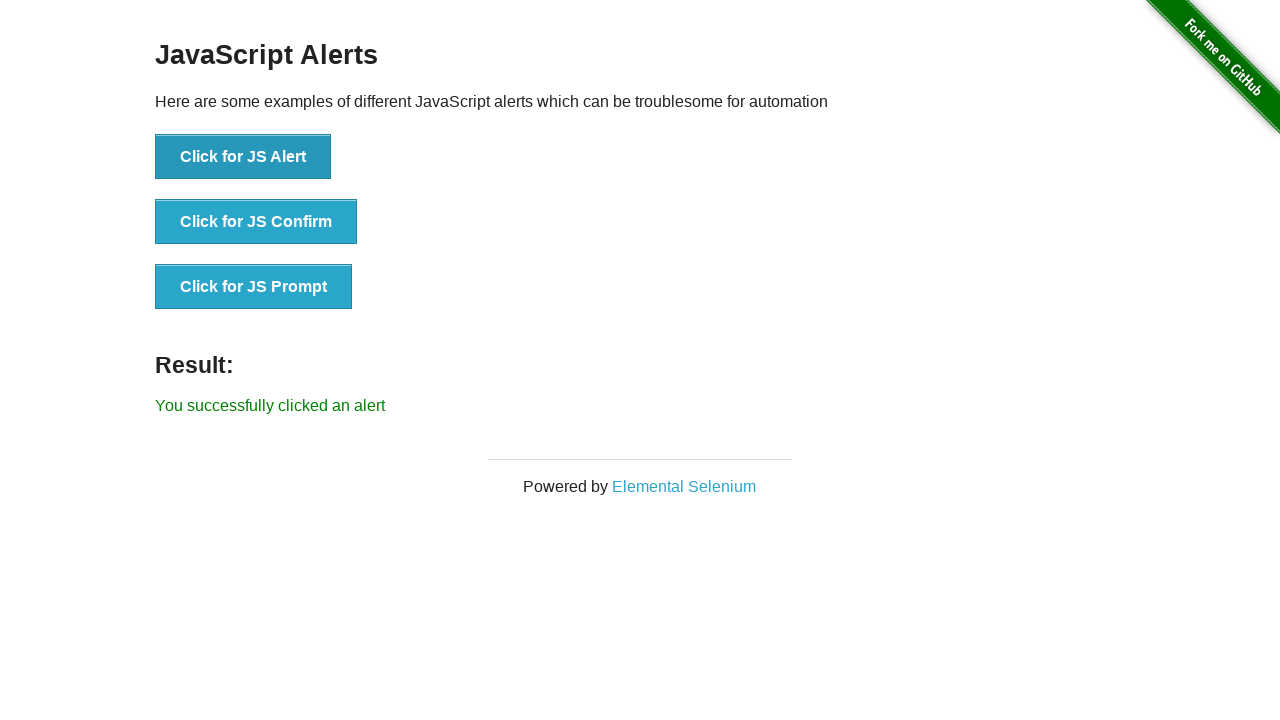

Accepted simple JavaScript alert dialog
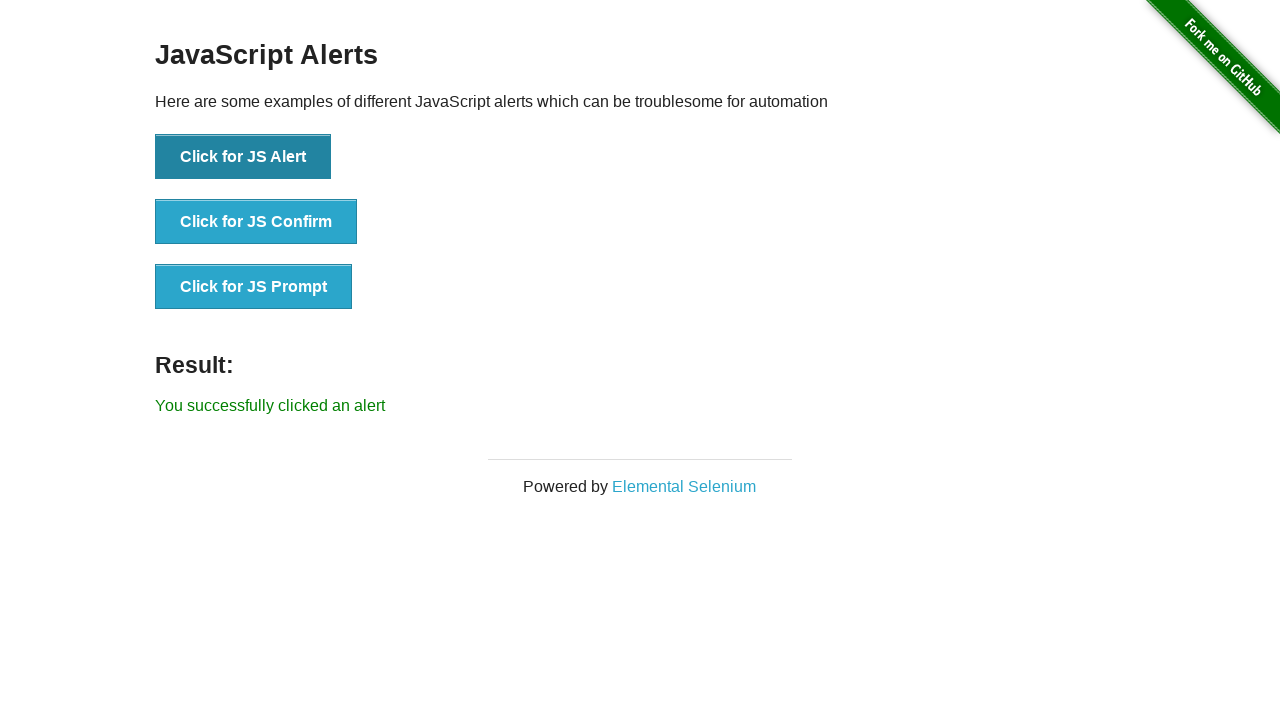

Clicked button to trigger JavaScript confirmation dialog at (256, 222) on xpath=//button[contains(text(),'Click for JS Confirm')]
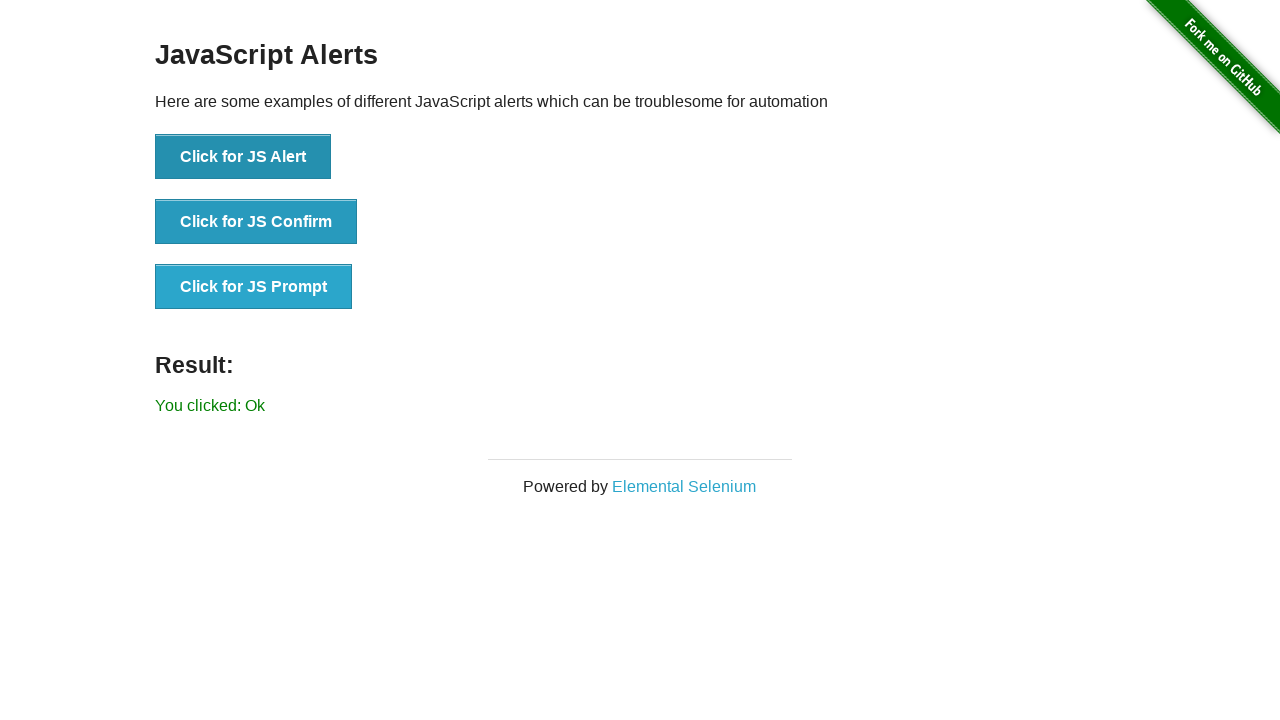

Dismissed JavaScript confirmation dialog by clicking Cancel
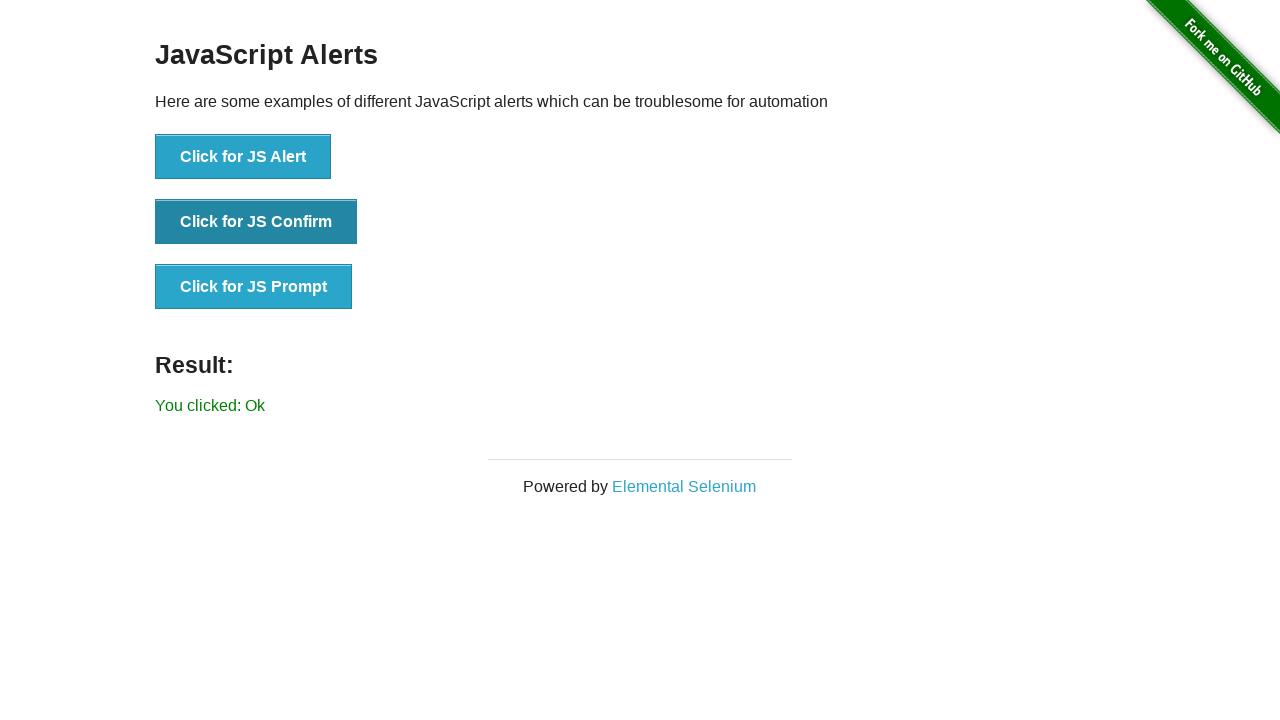

Clicked button to trigger JavaScript prompt dialog at (254, 287) on xpath=//button[contains(text(),'Click for JS Prompt')]
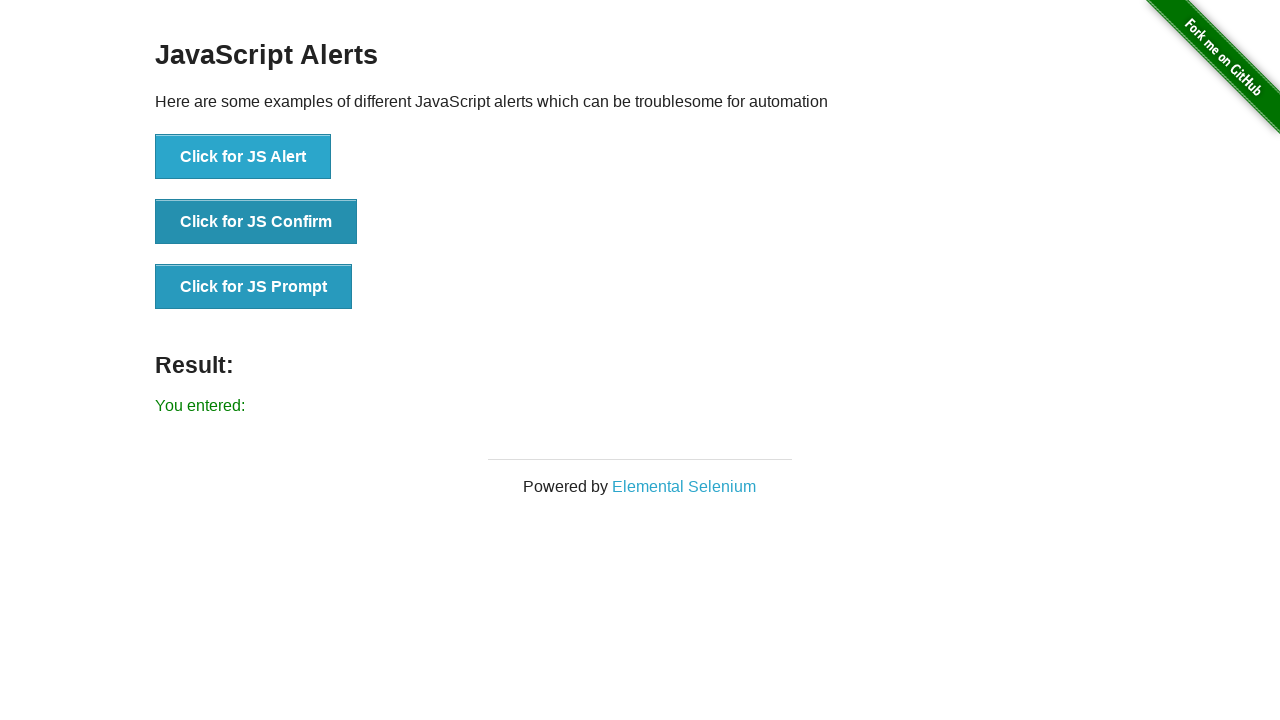

Accepted JavaScript prompt dialog with text input 'Selenium'
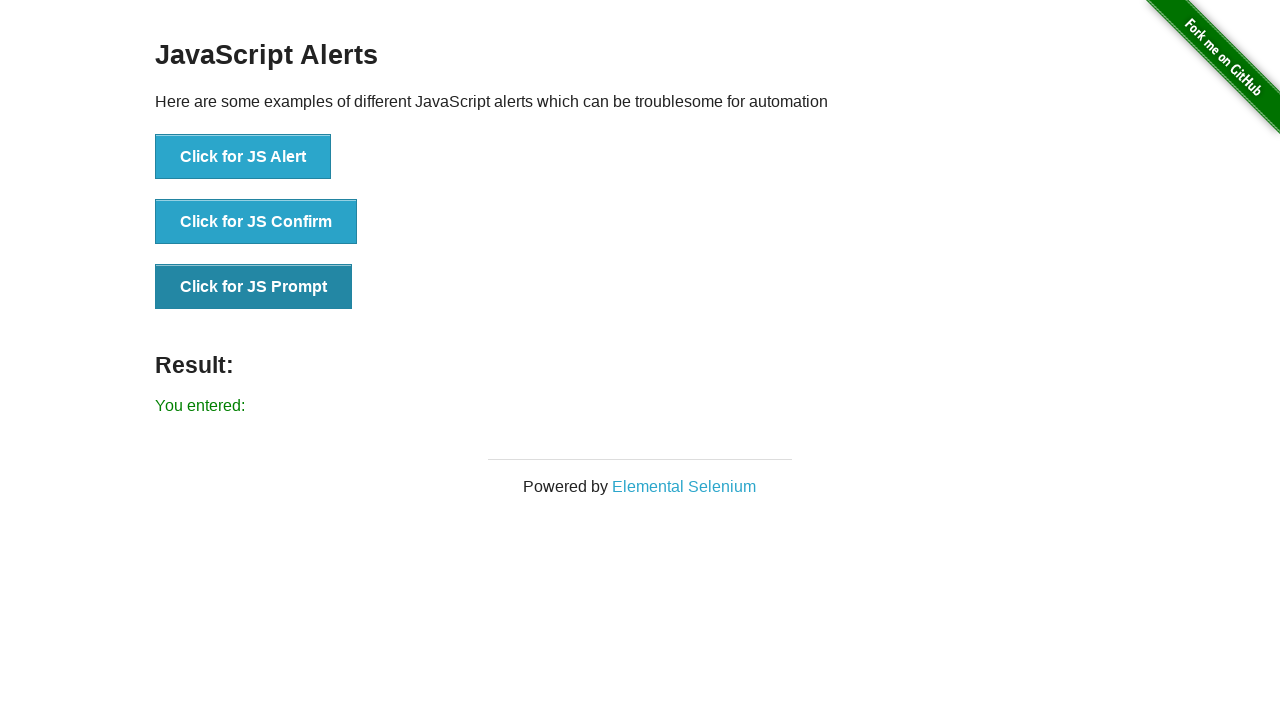

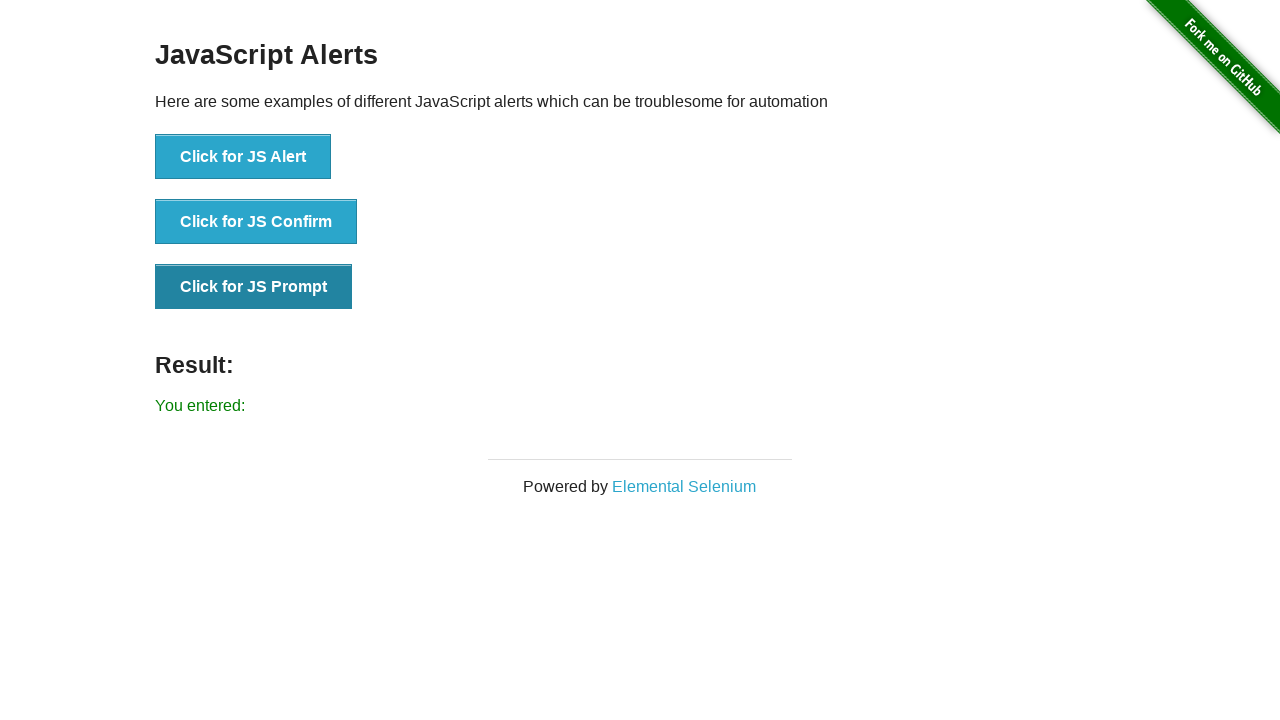